Tests radio button functionality on DemoQA by clicking on "Yes" and "Impressive" radio buttons and verifying their selection states and displayed text

Starting URL: https://demoqa.com/radio-button

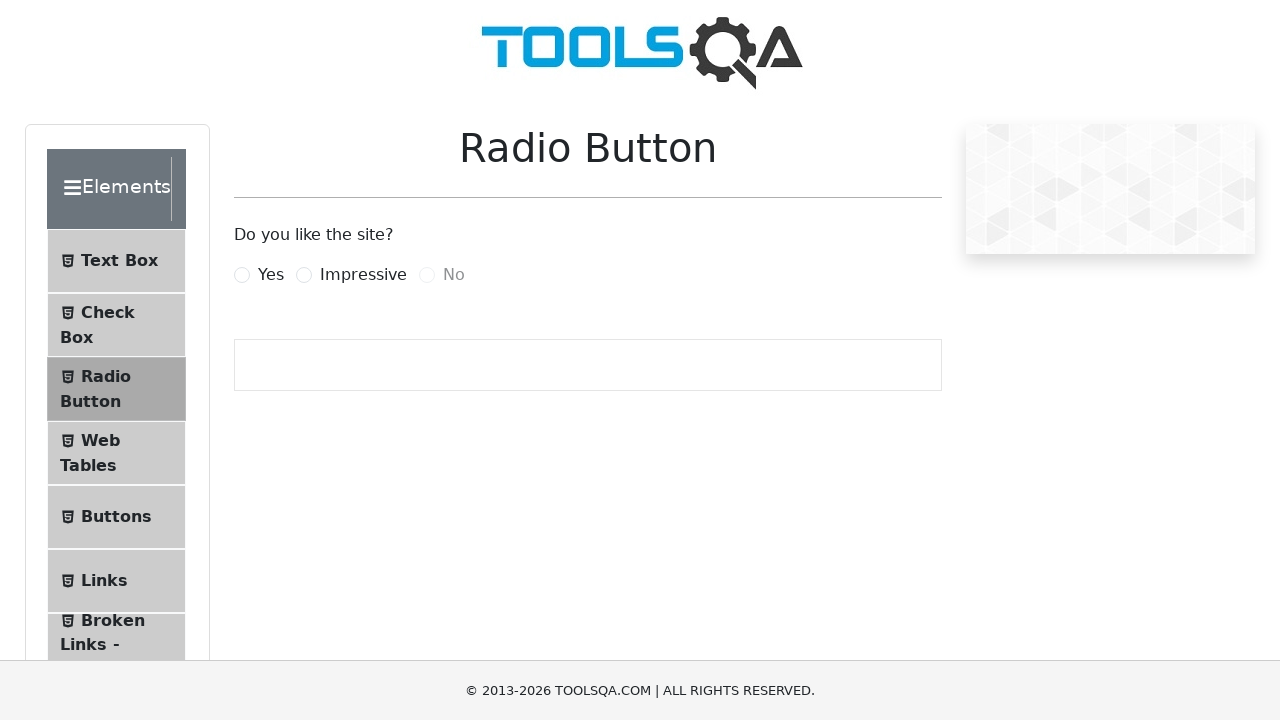

Clicked 'Yes' radio button label at (271, 275) on label[for='yesRadio']
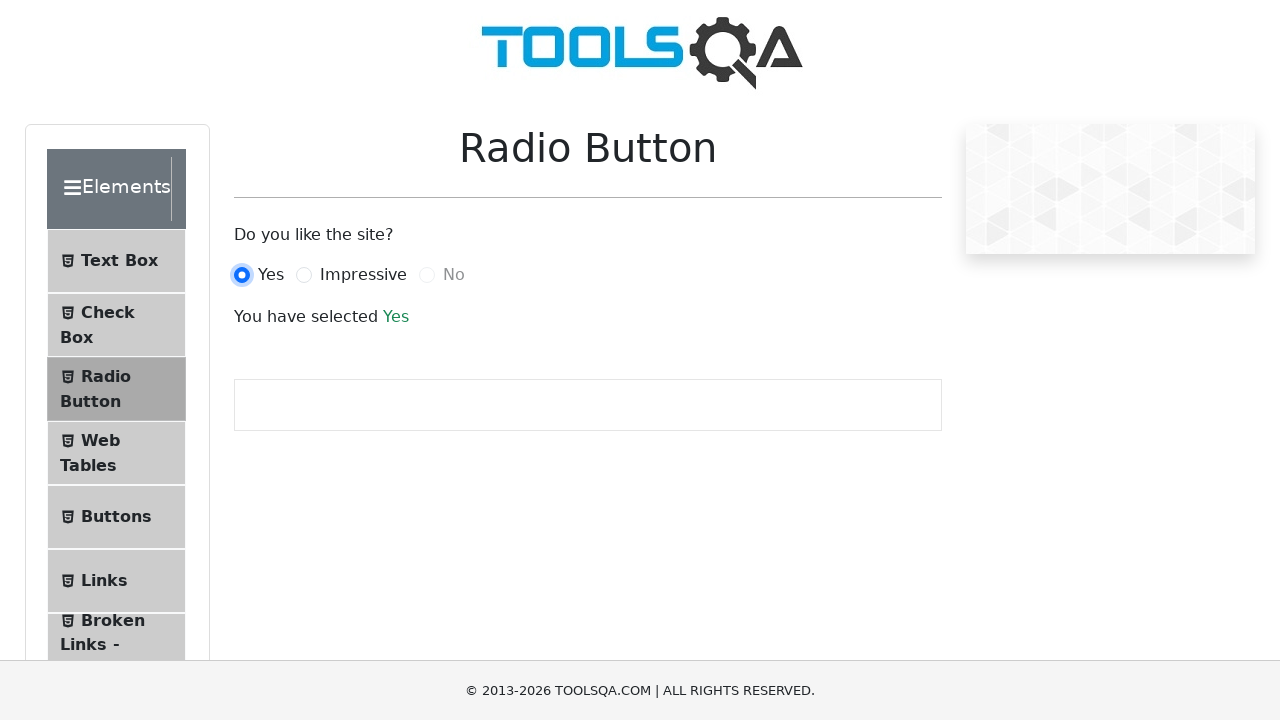

Result text element loaded after Yes selection
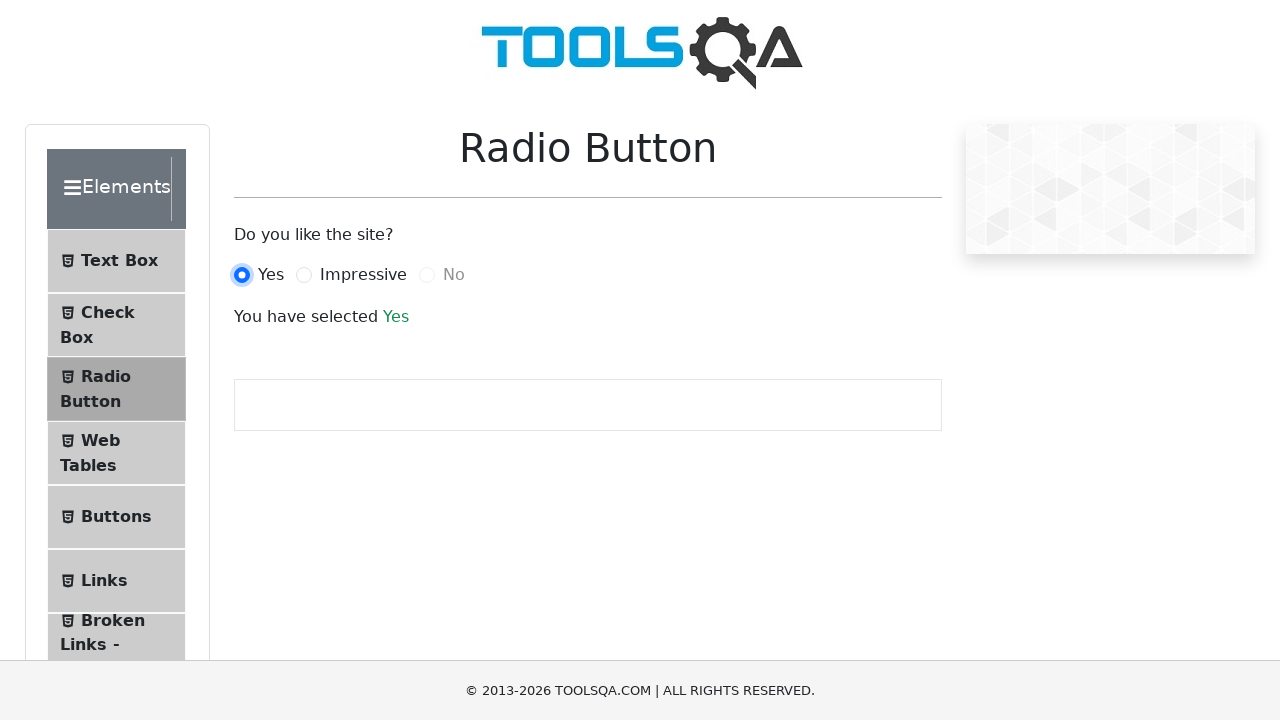

Retrieved result text: You have selected Yes
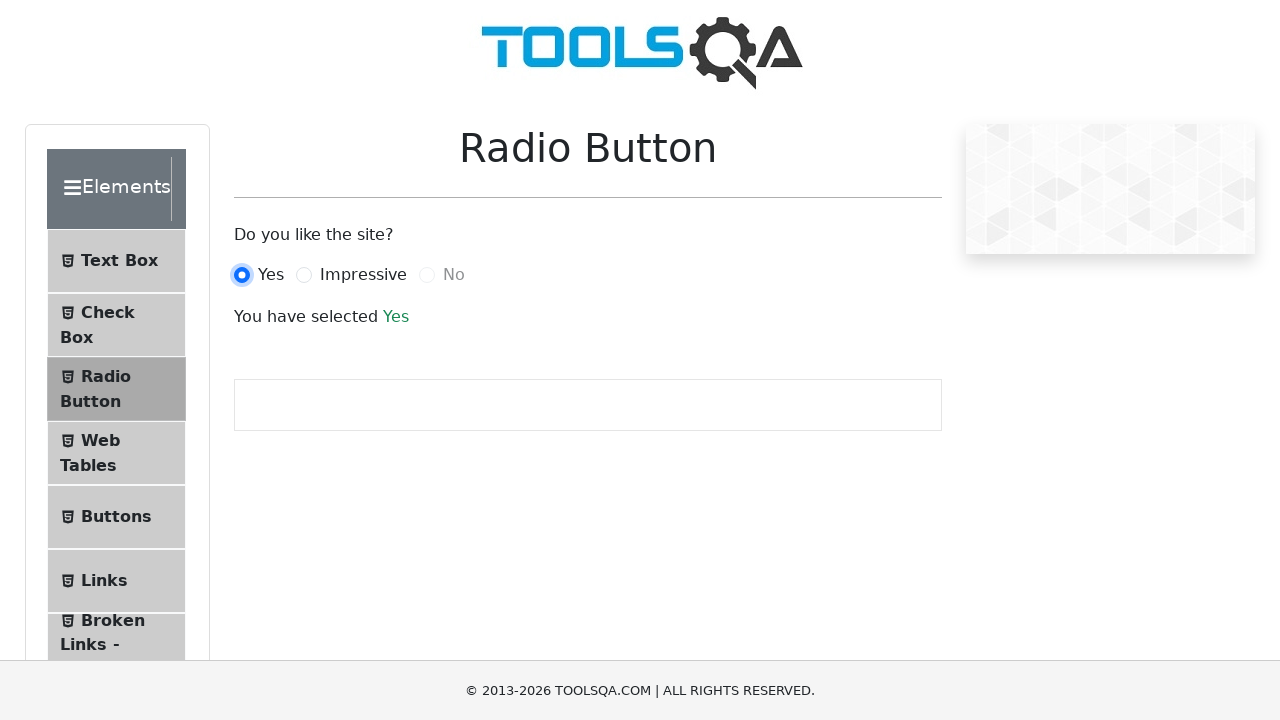

Verified 'Yes' radio button is checked
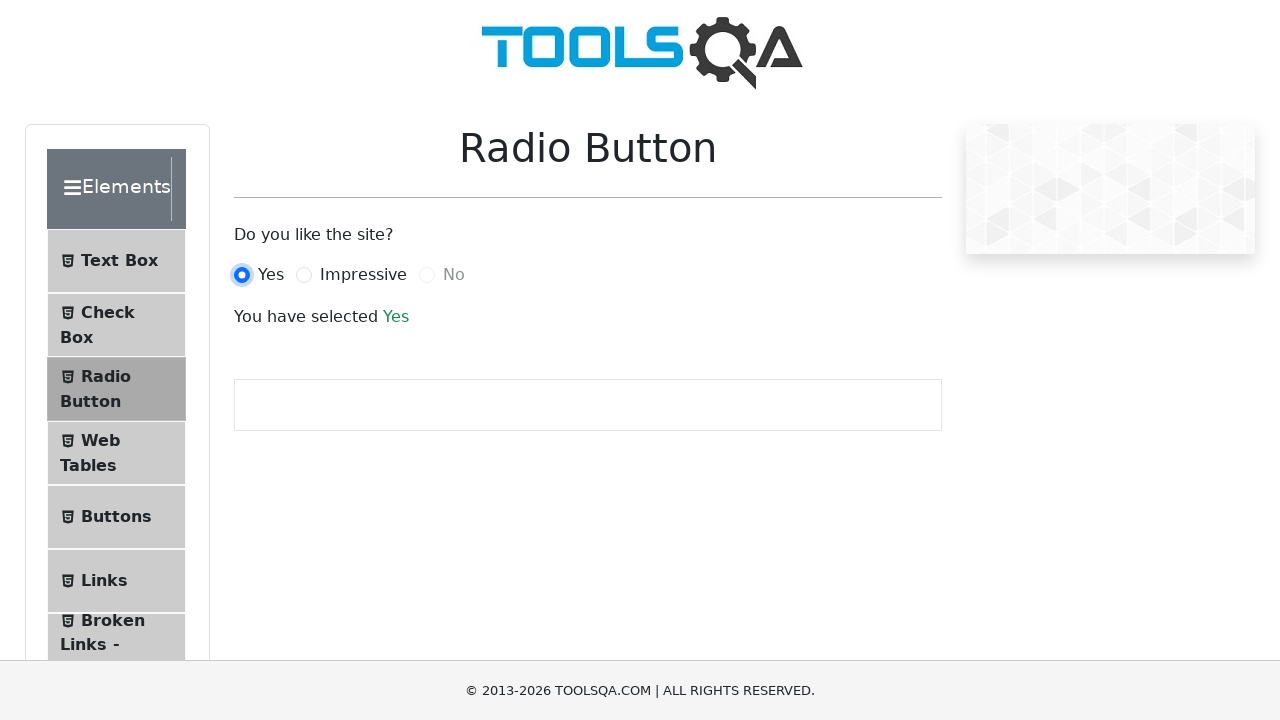

Clicked 'Impressive' radio button label at (363, 275) on label[for='impressiveRadio']
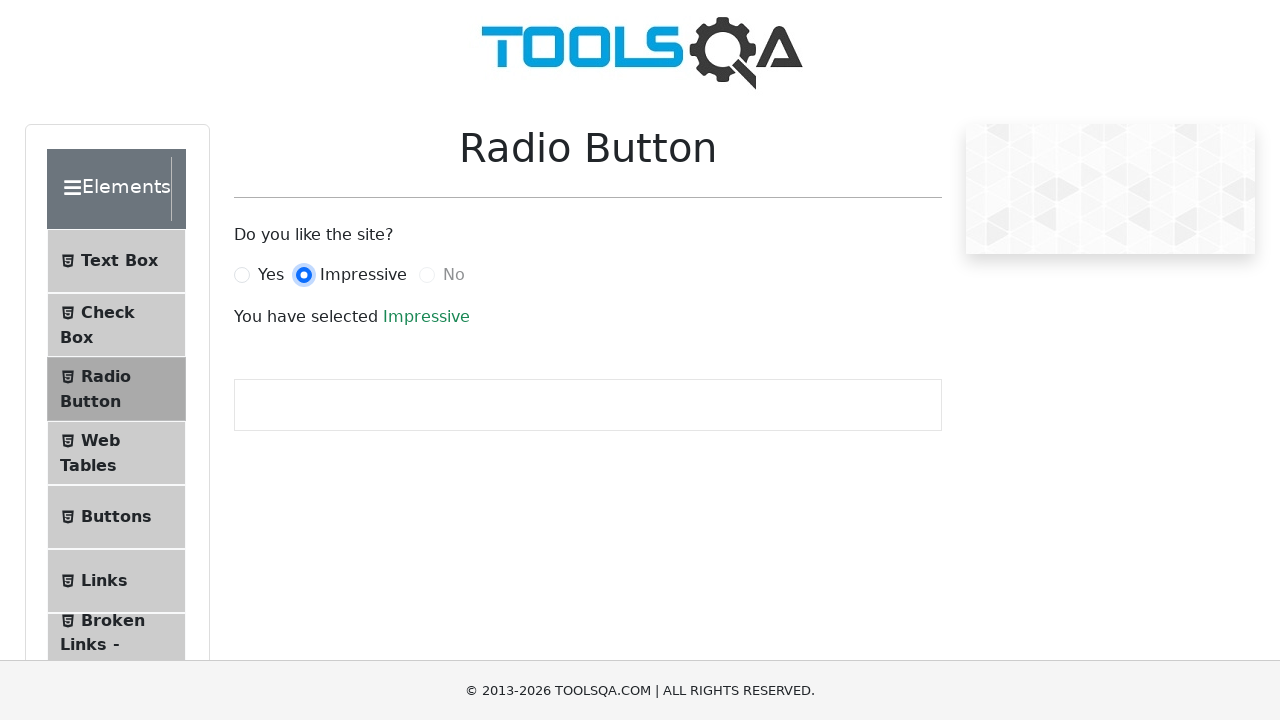

Retrieved result text: You have selected Impressive
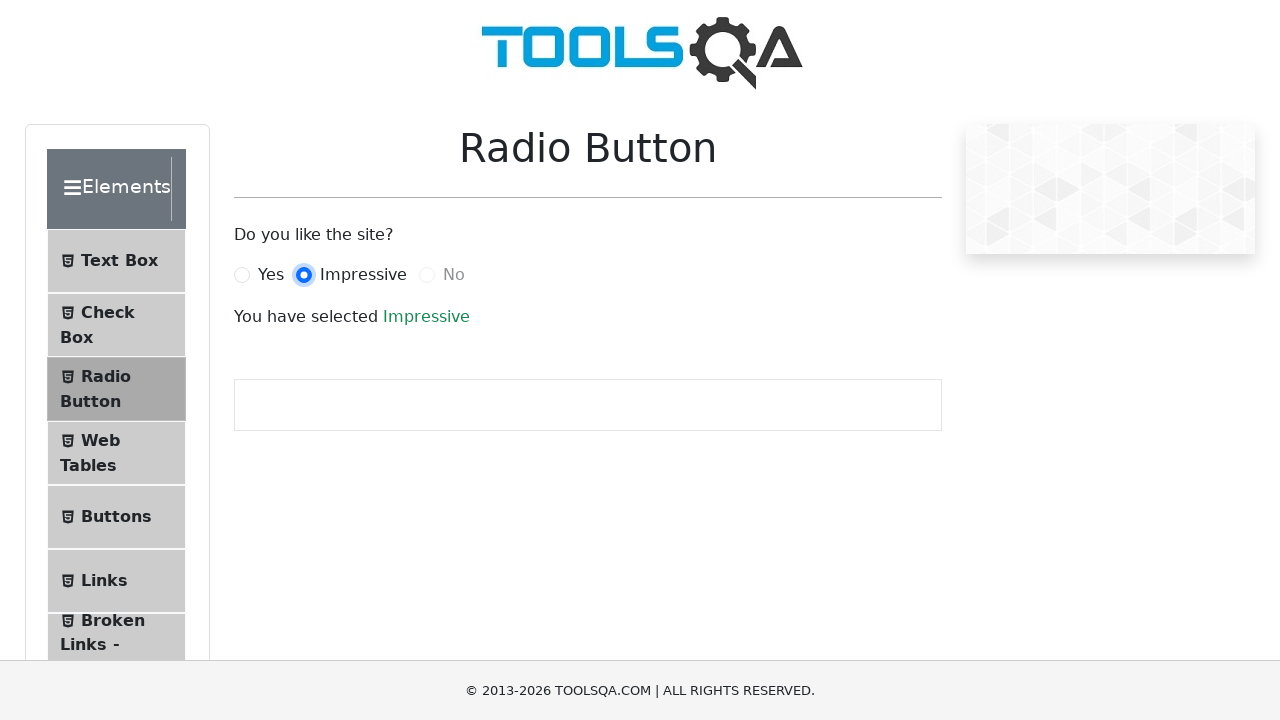

Verified 'Impressive' radio button is checked
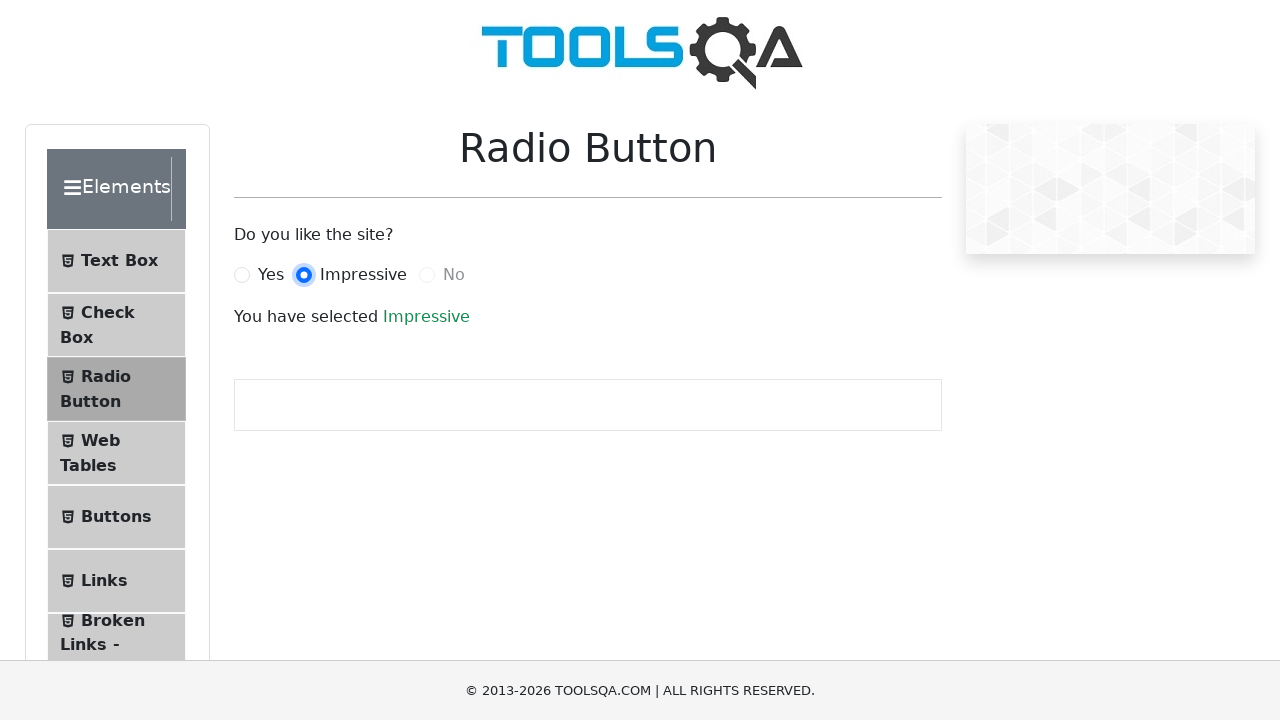

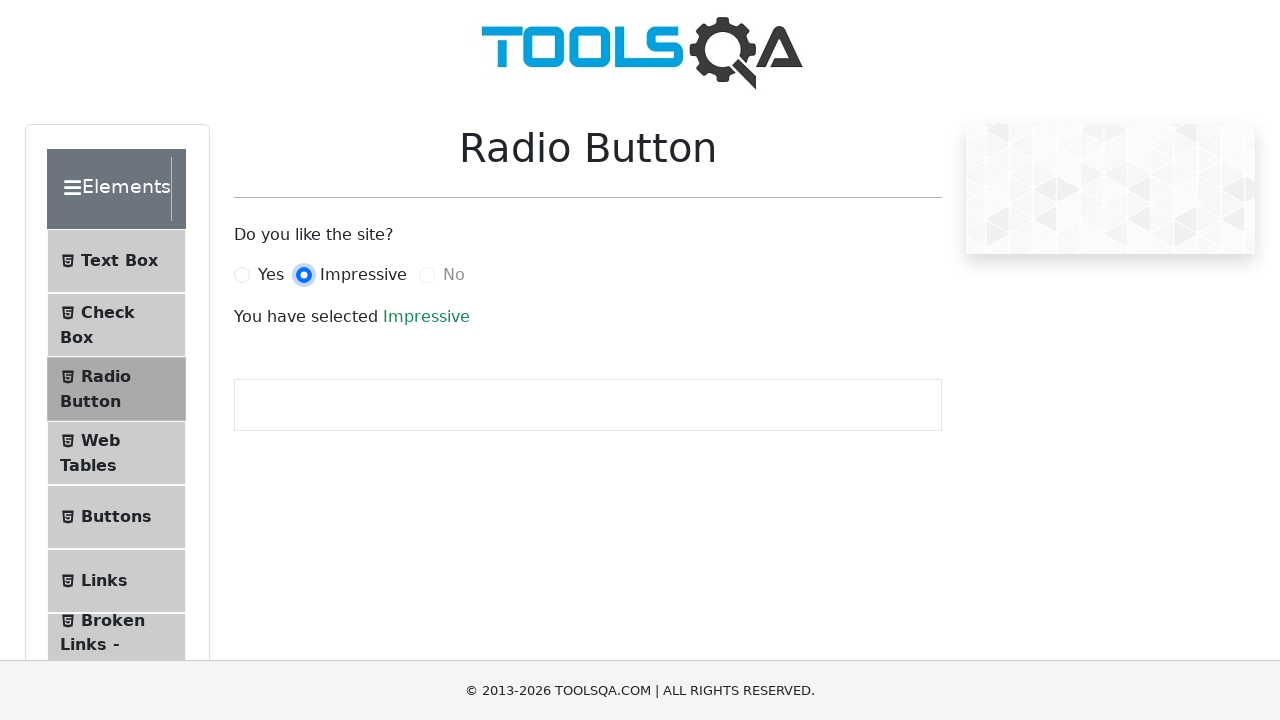